Tests that an error message appears when filling the 'Phone' field with invalid data (too short number) in the scooter order form

Starting URL: https://qa-scooter.praktikum-services.ru/order

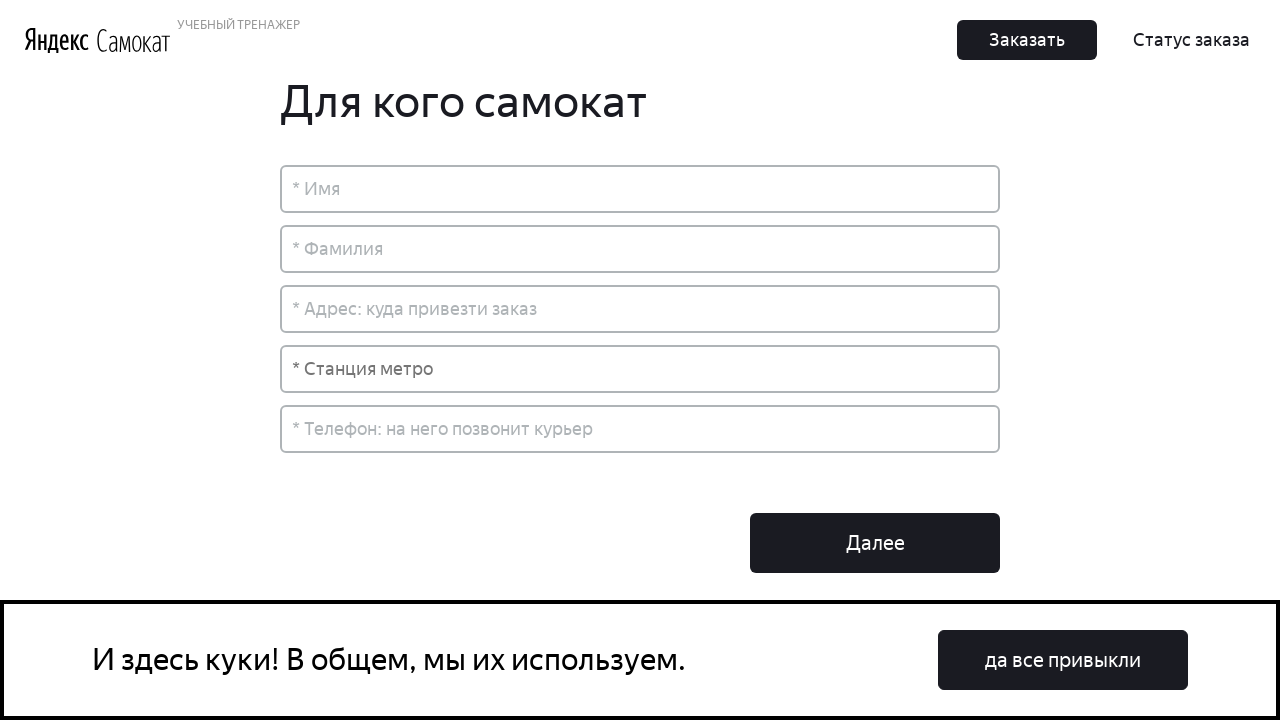

Filled phone field with invalid short number '0000' on input[placeholder*='Телефон']
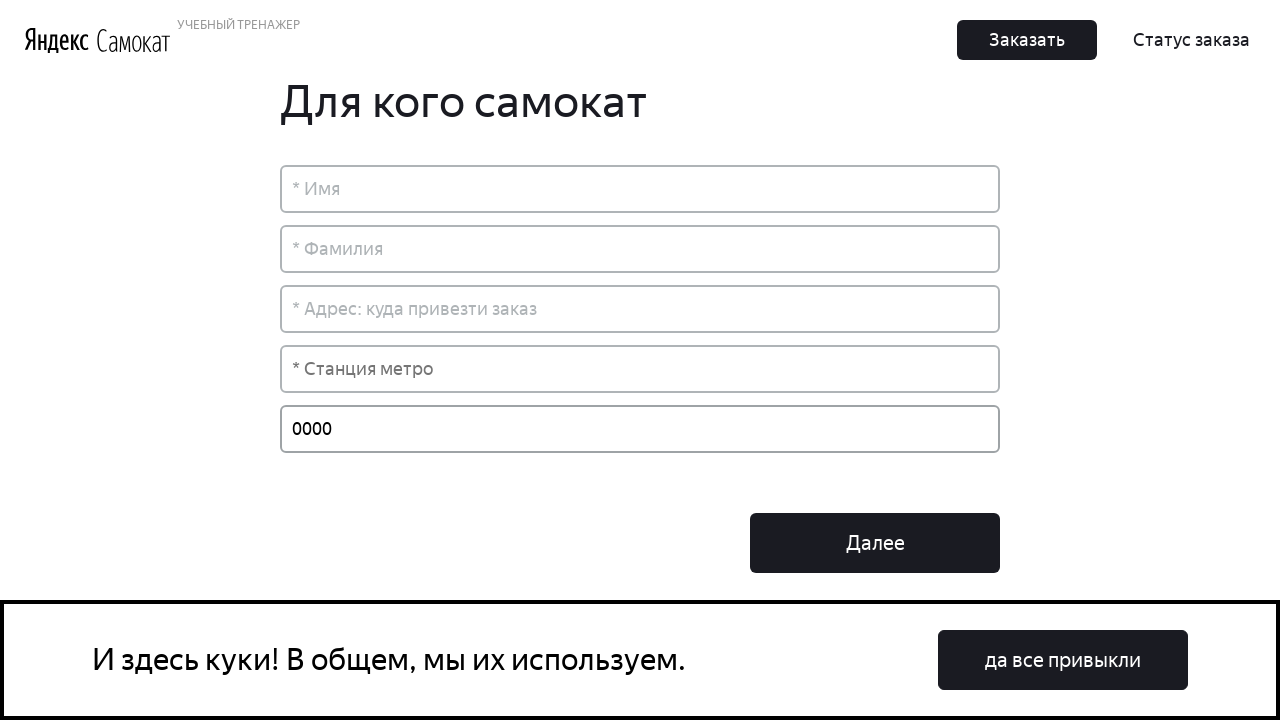

Clicked body to remove focus from phone field and trigger validation at (640, 327) on body
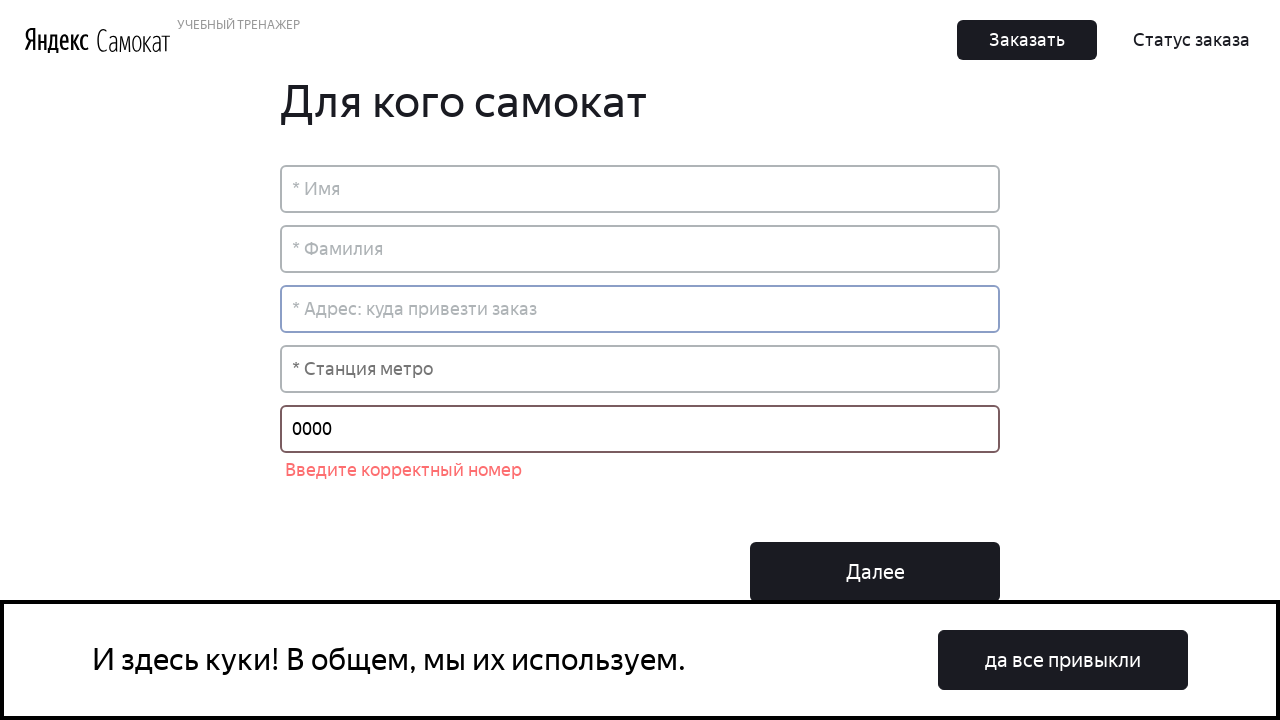

Error message 'Введите корректный номер' appeared for invalid phone number
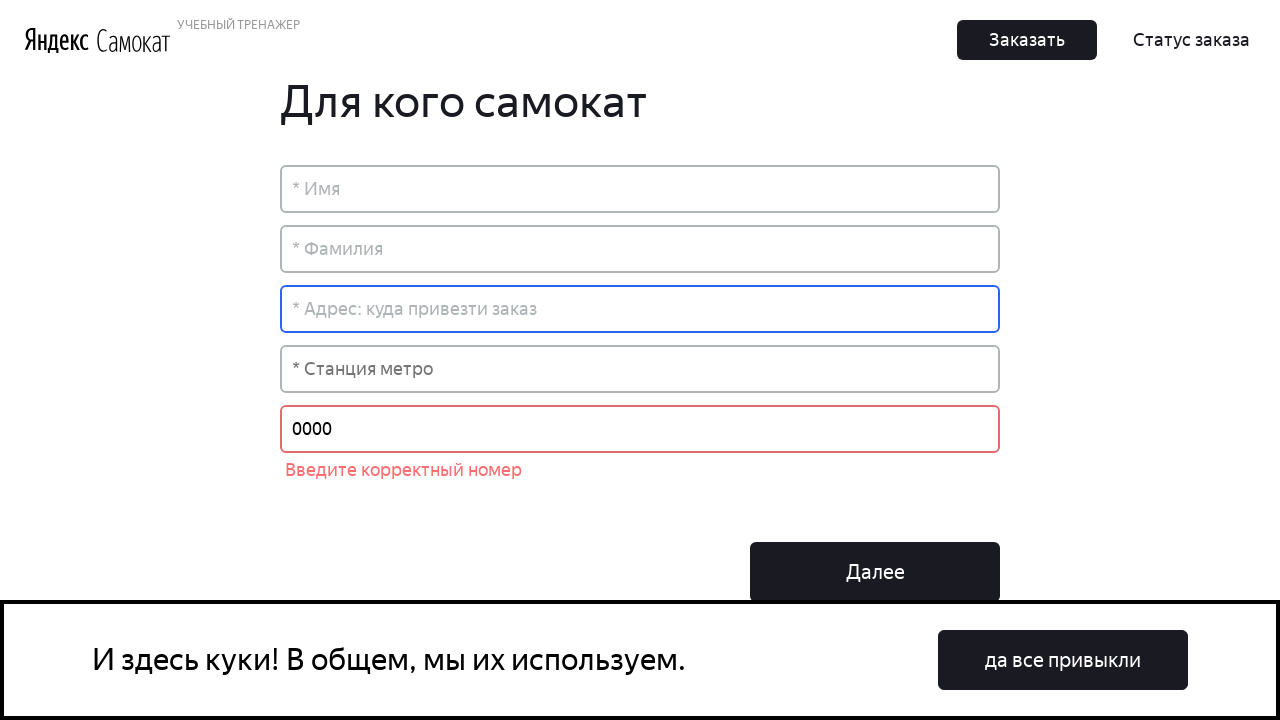

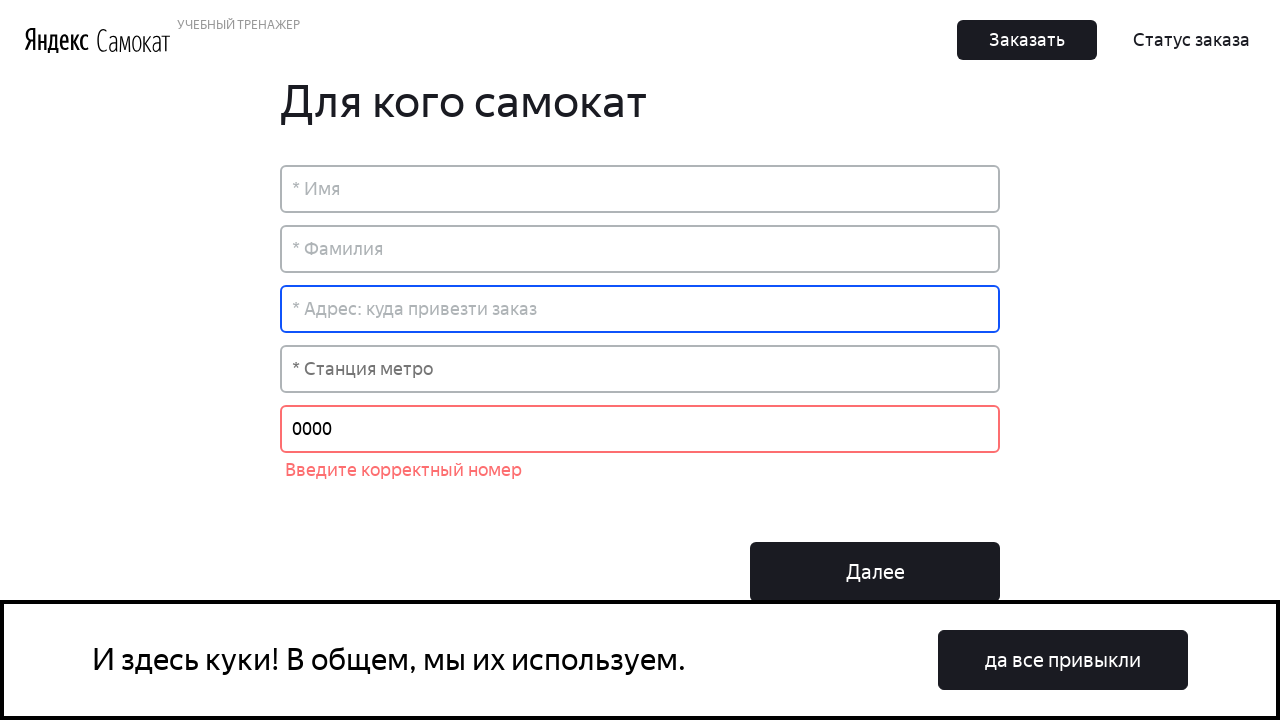